Tests checkbox functionality by selecting checkboxes if they are not already selected

Starting URL: https://the-internet.herokuapp.com/checkboxes

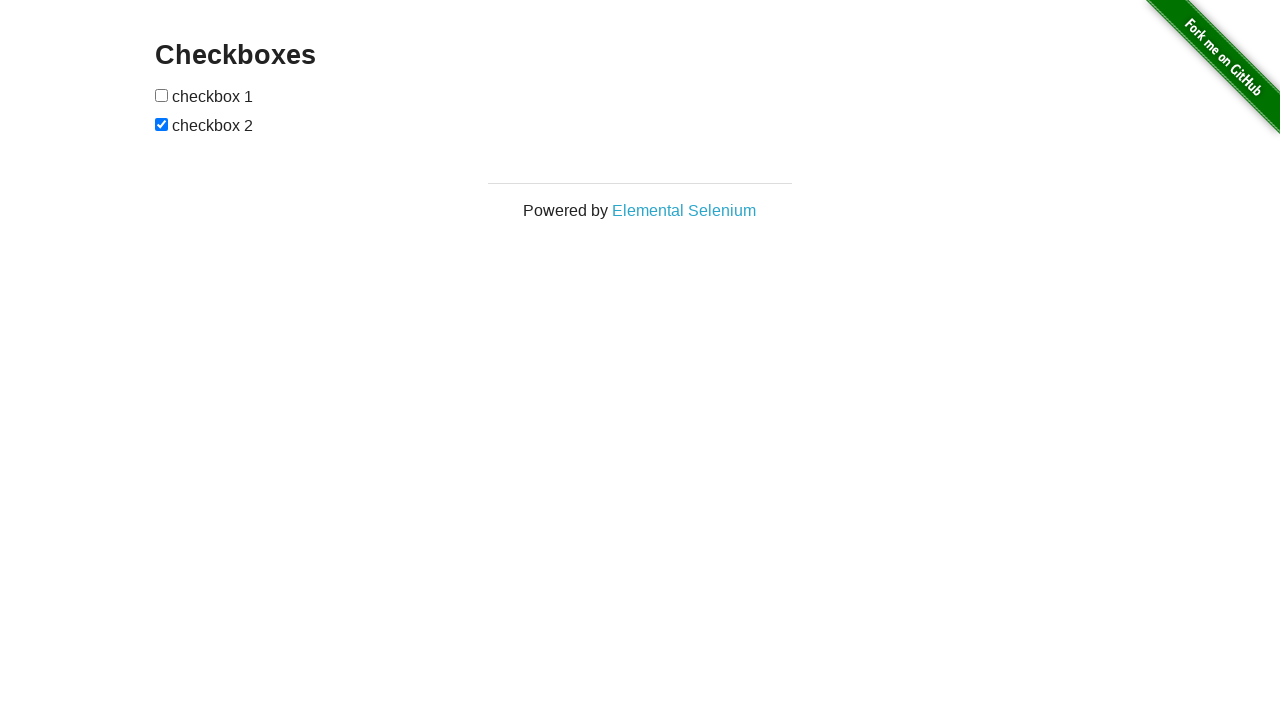

Located first checkbox element
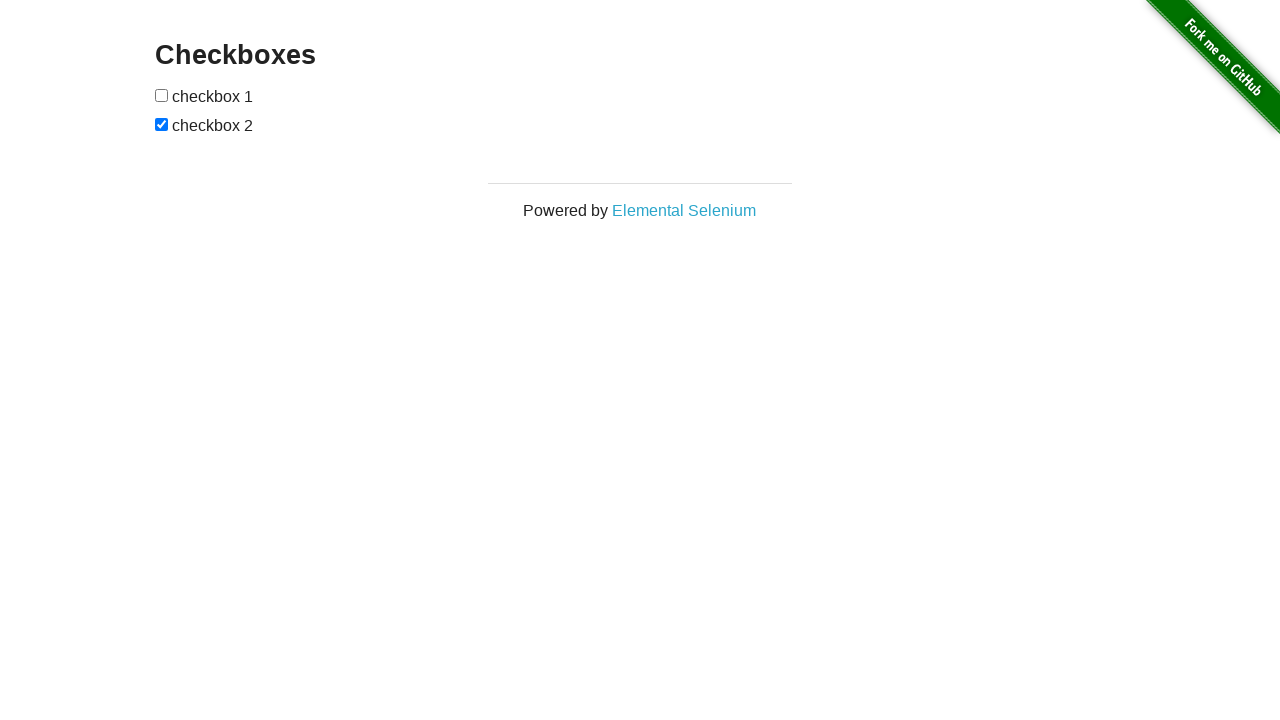

Located second checkbox element
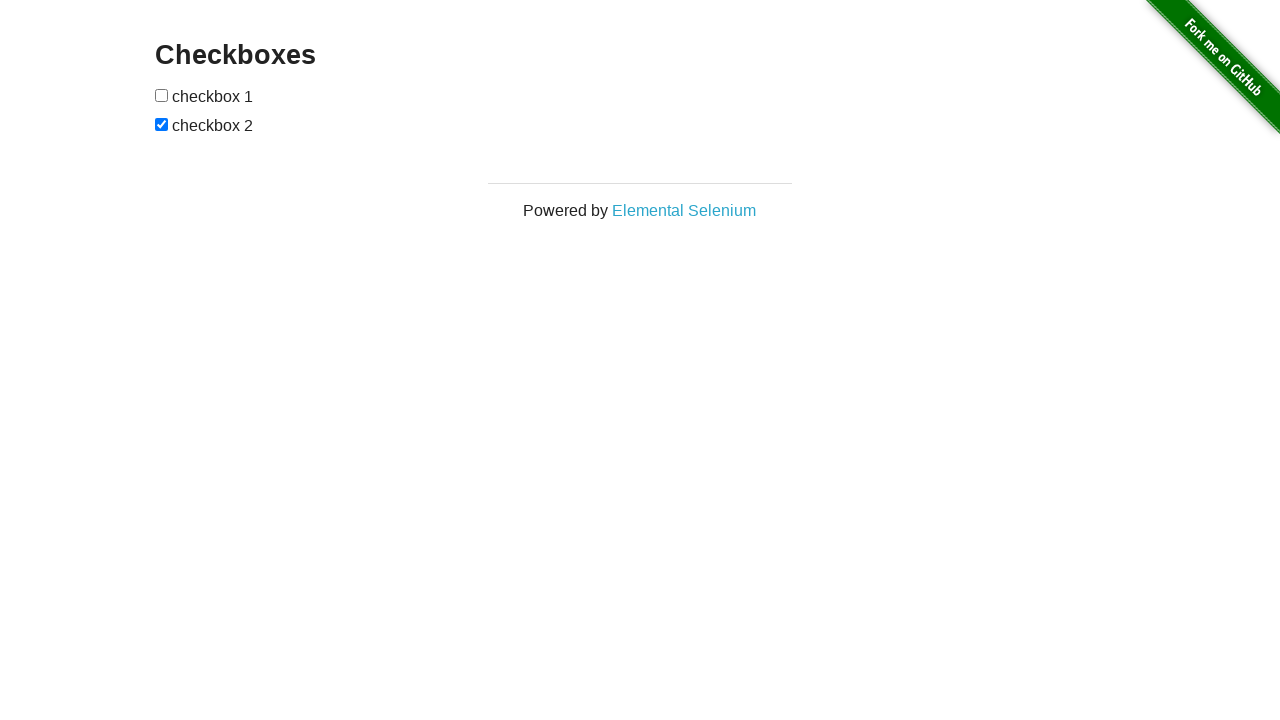

Checked first checkbox - it was not selected at (162, 95) on (//input[@type='checkbox'])[1]
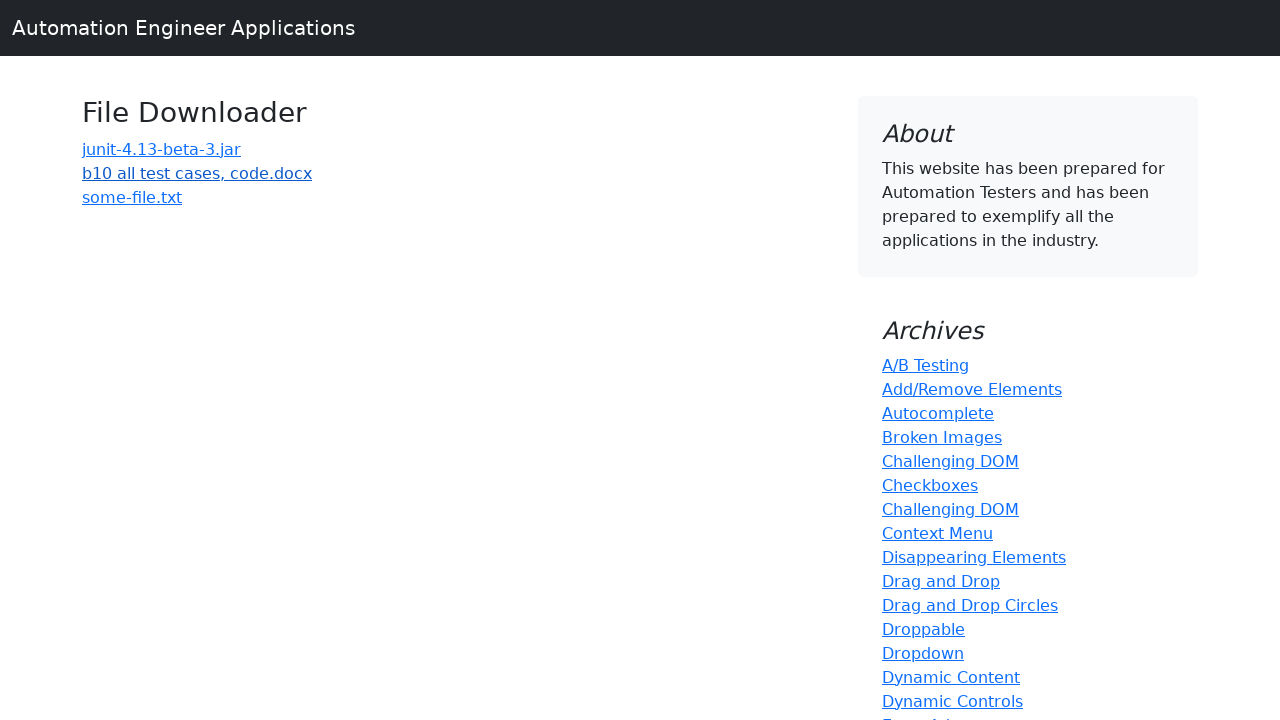

Clicked first checkbox
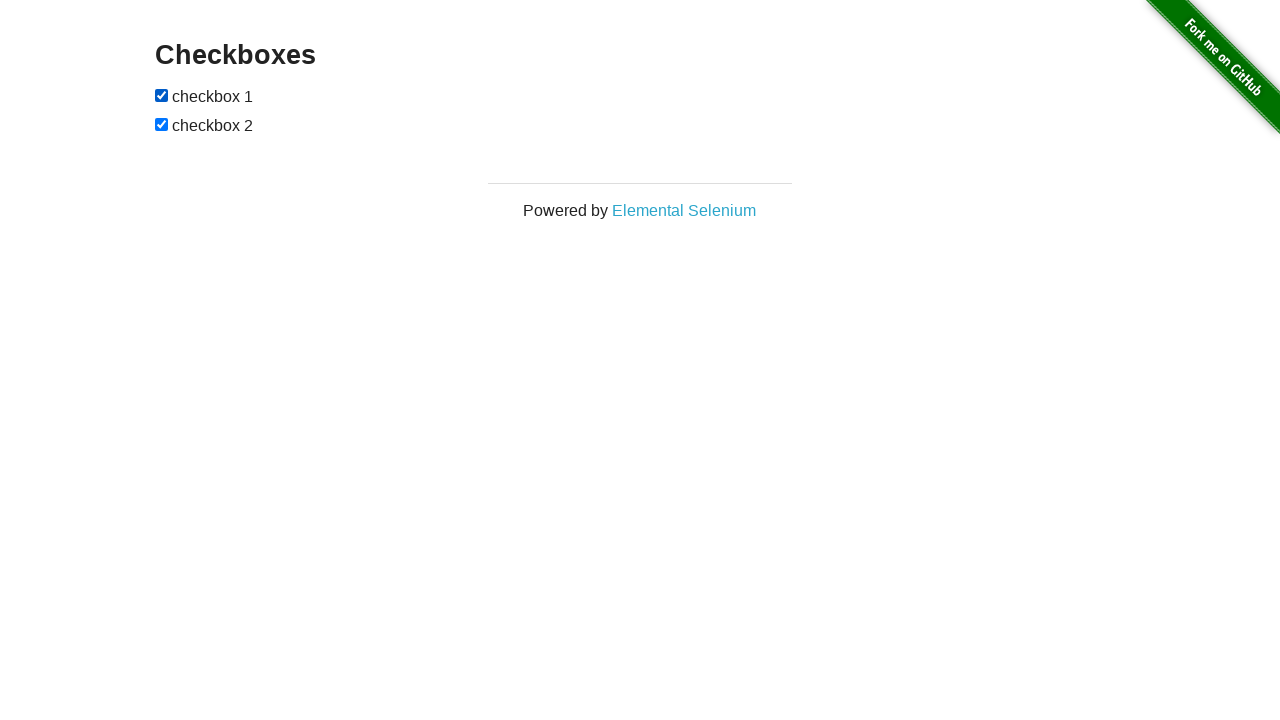

Second checkbox was already selected, no action needed
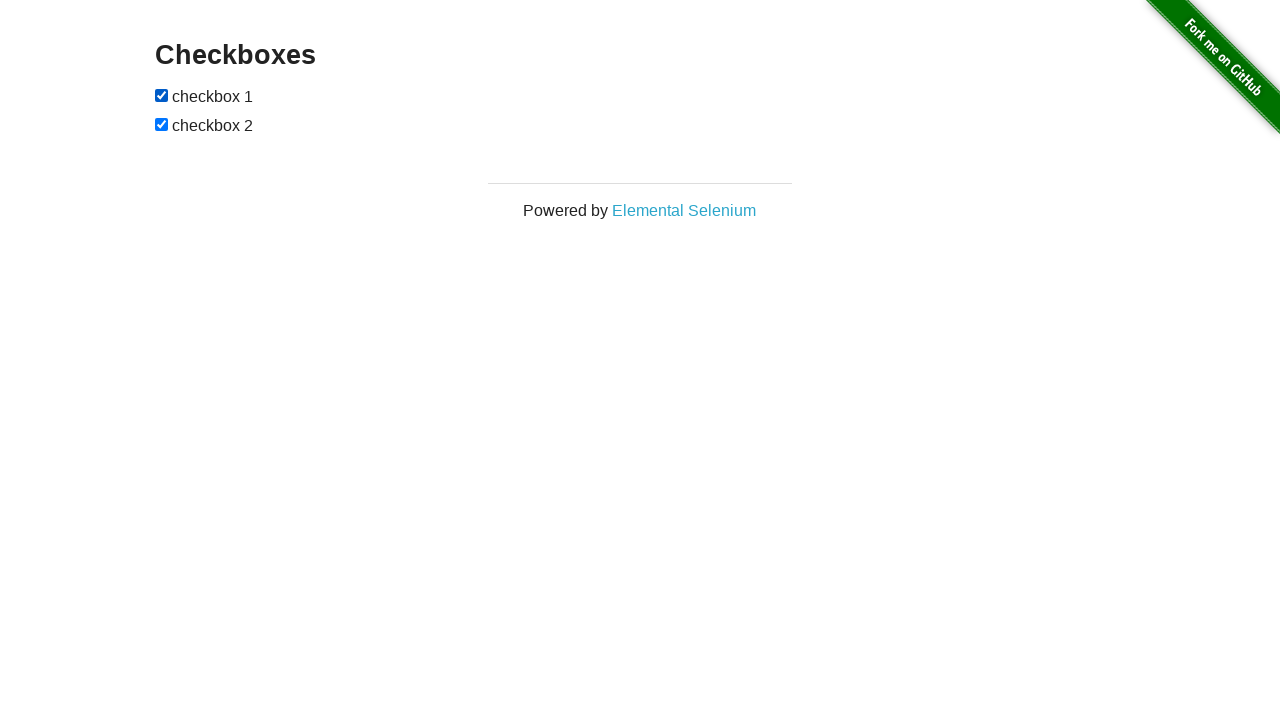

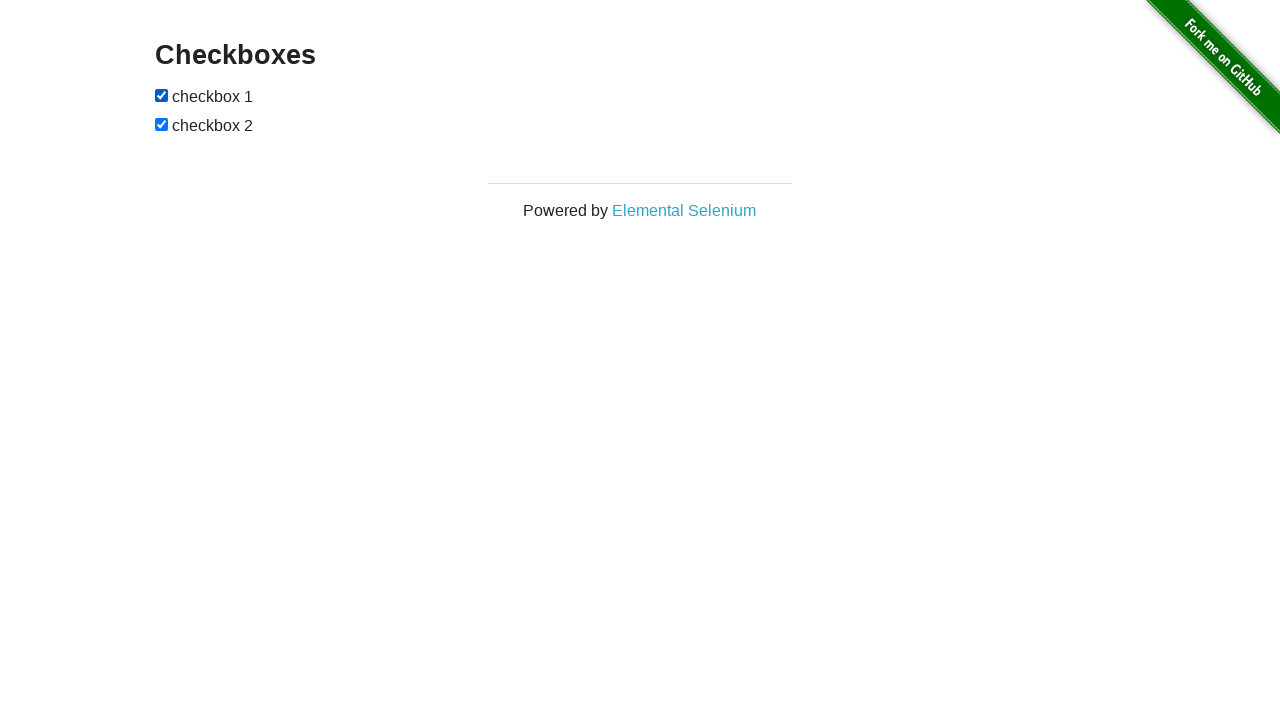